Navigates to a game detail page on RAWG.io and clicks the "read more" button to expand the game description.

Starting URL: https://rawg.io/games/cyberpunk-2077

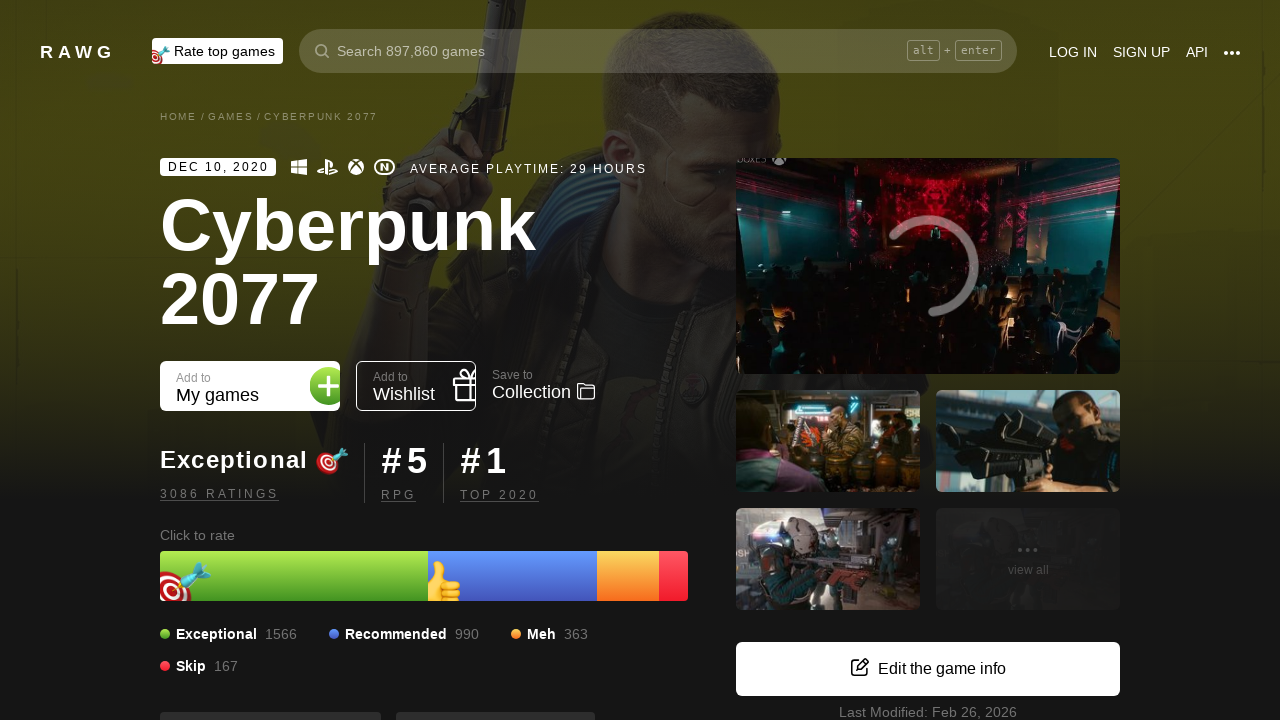

Waited for game title to load on Cyberpunk 2077 detail page
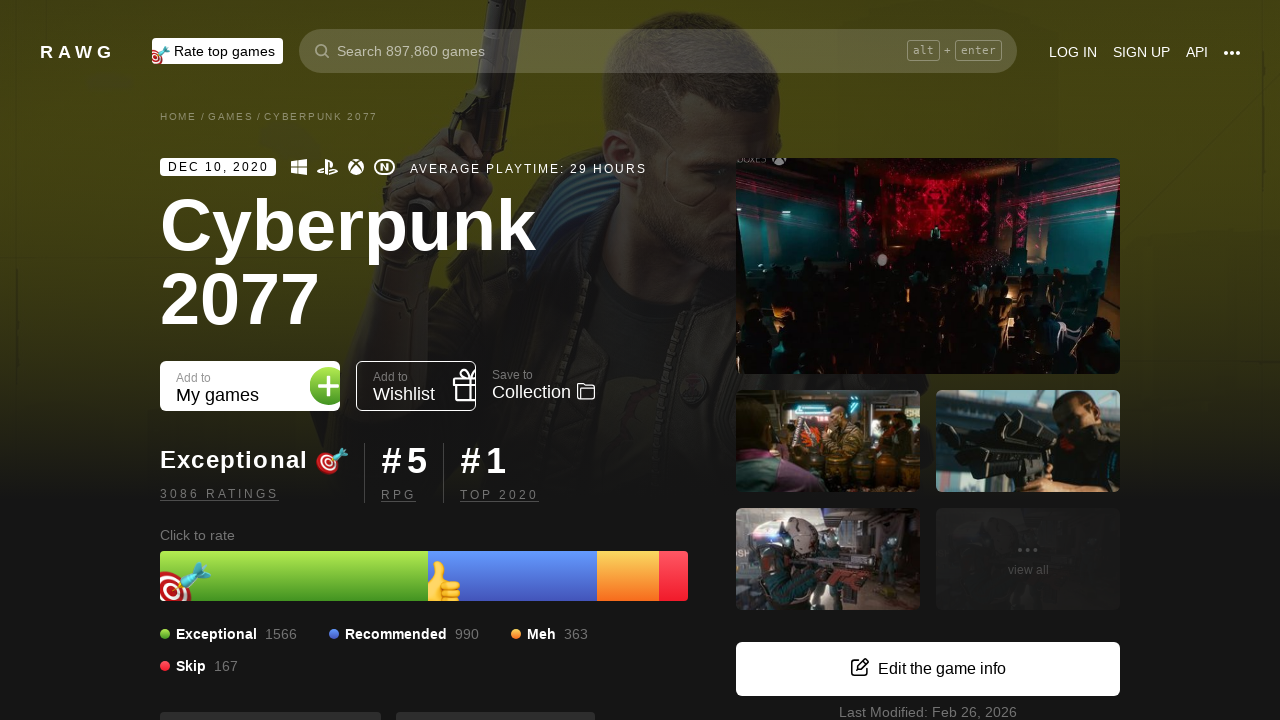

Located the 'read more' button element
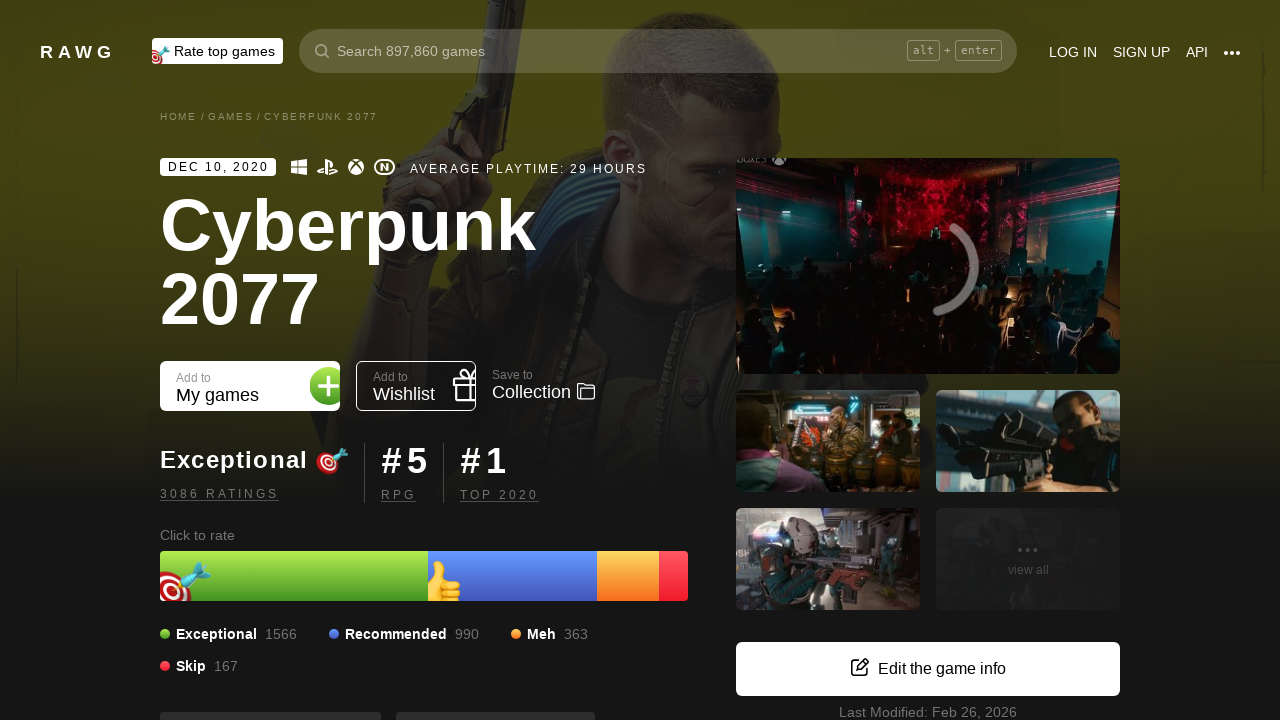

Clicked 'read more' button to expand game description at (330, 360) on (//span[@role='button'])[2]
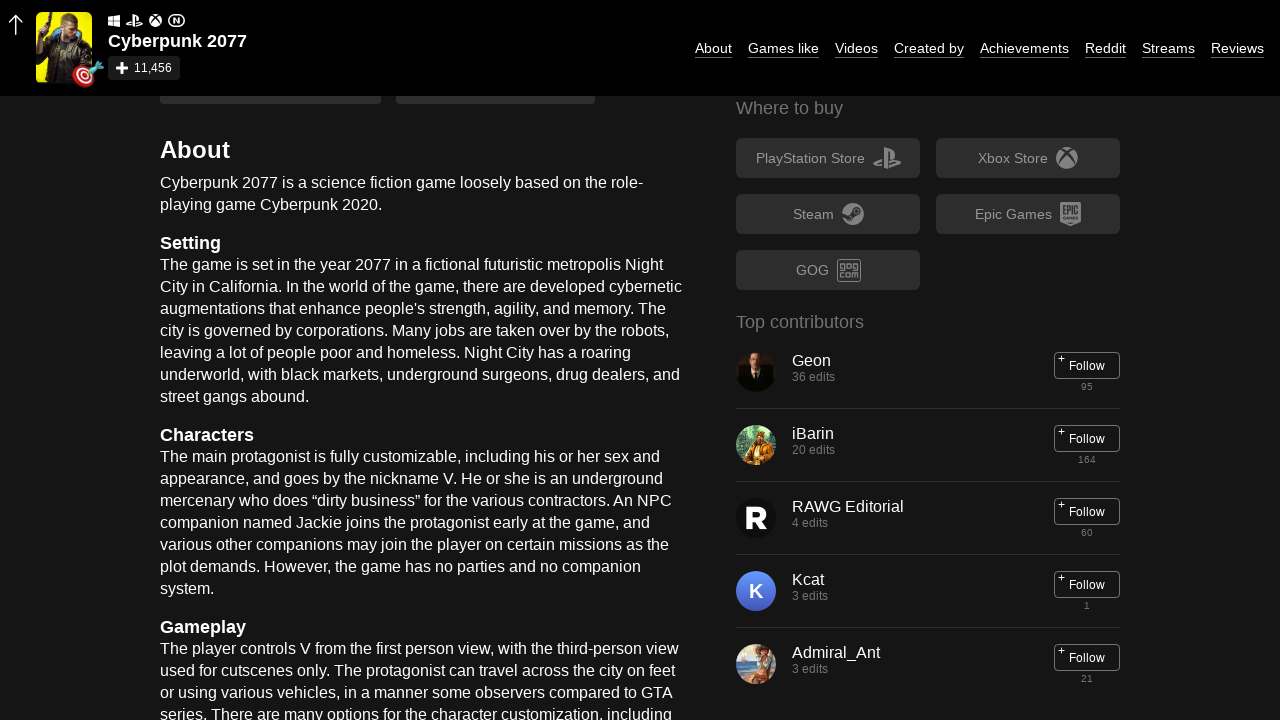

Waited for expanded description to be visible
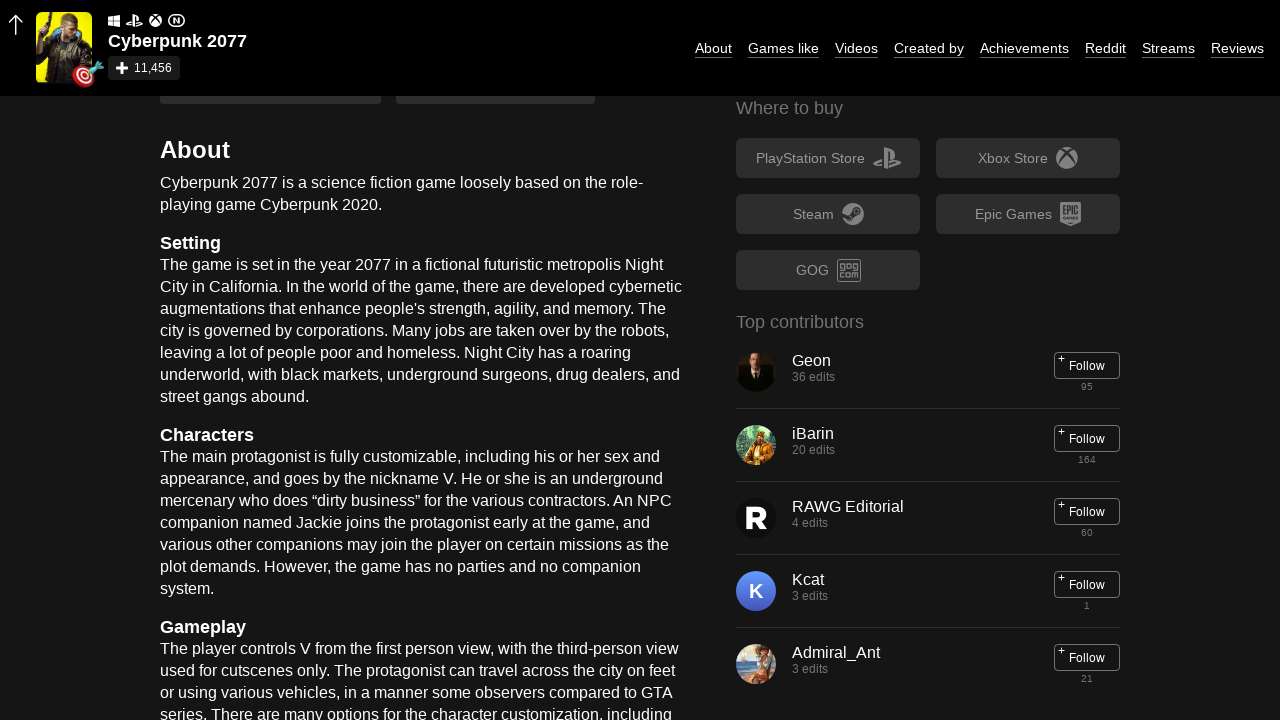

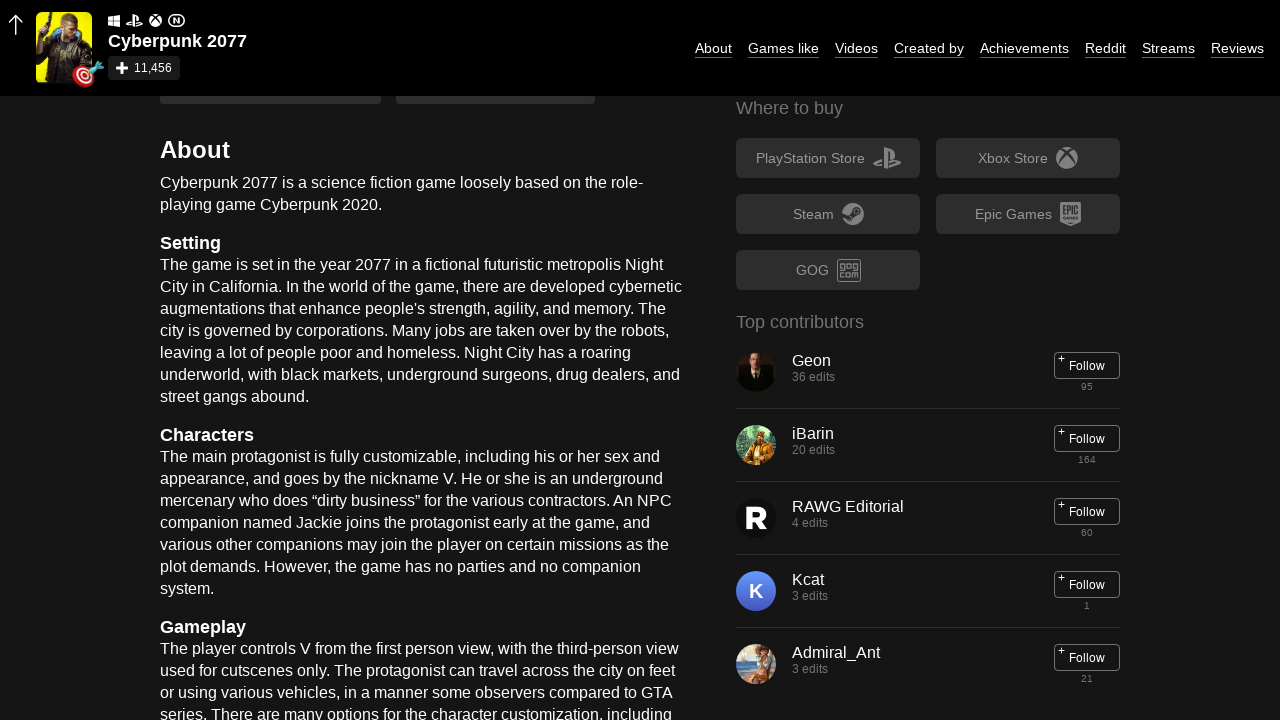